Tests filtering to display only active (non-completed) todo items

Starting URL: https://demo.playwright.dev/todomvc

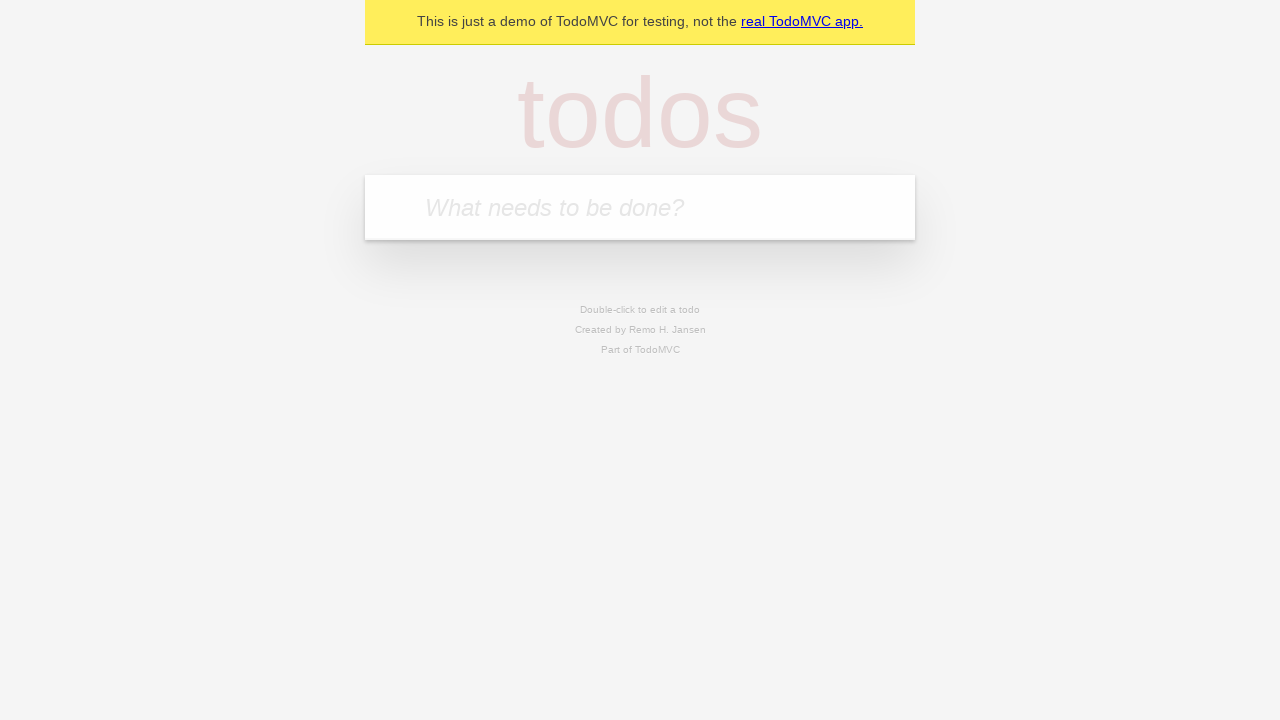

Filled todo input with 'buy some cheese' on internal:attr=[placeholder="What needs to be done?"i]
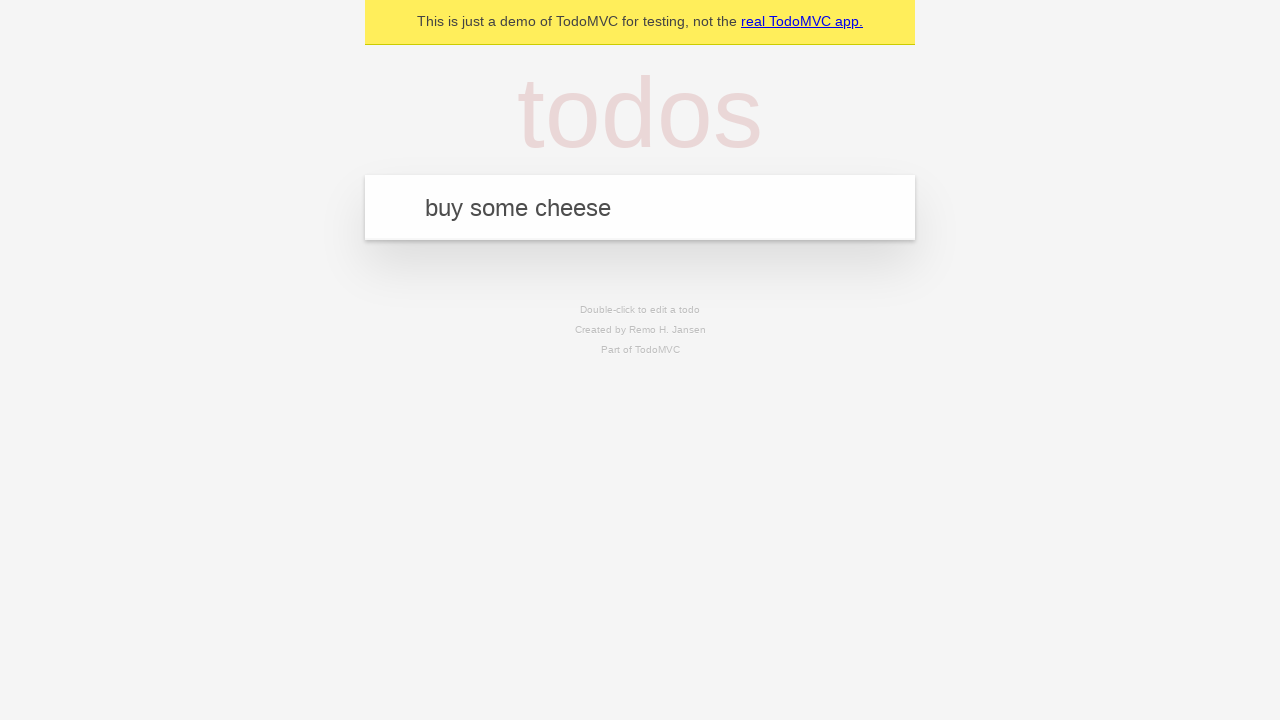

Pressed Enter to create first todo item on internal:attr=[placeholder="What needs to be done?"i]
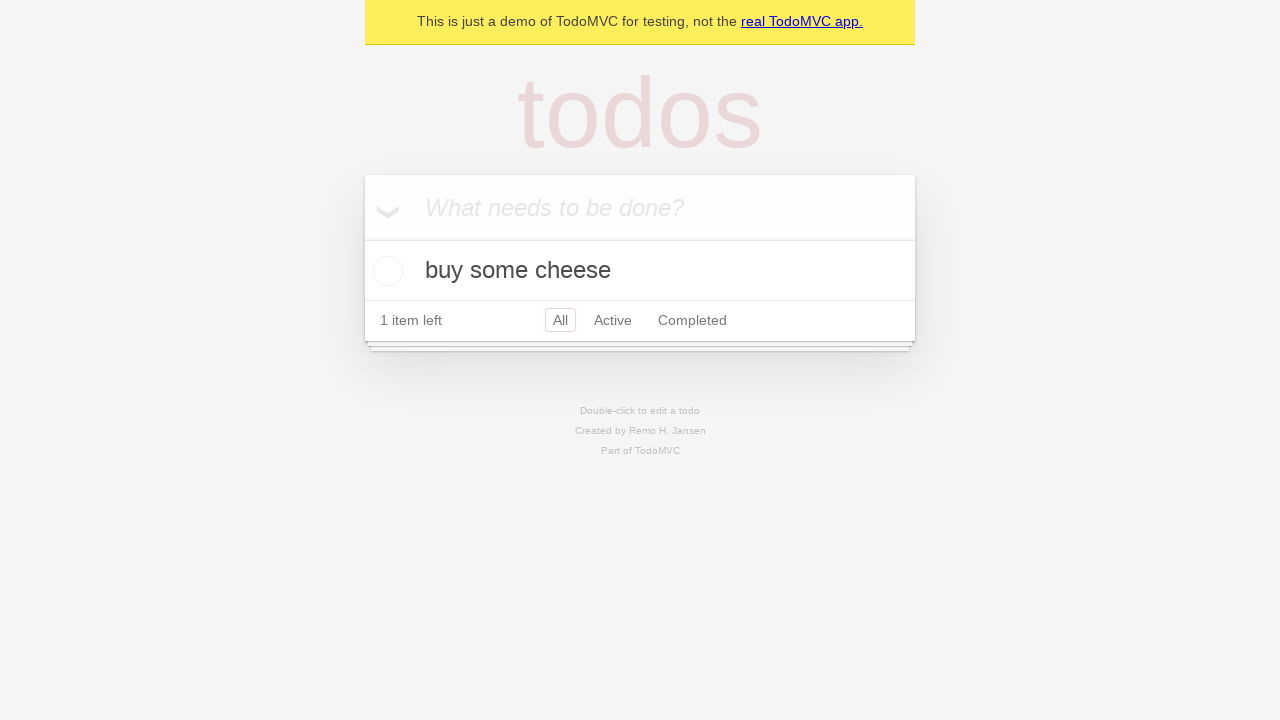

Filled todo input with 'feed the cat' on internal:attr=[placeholder="What needs to be done?"i]
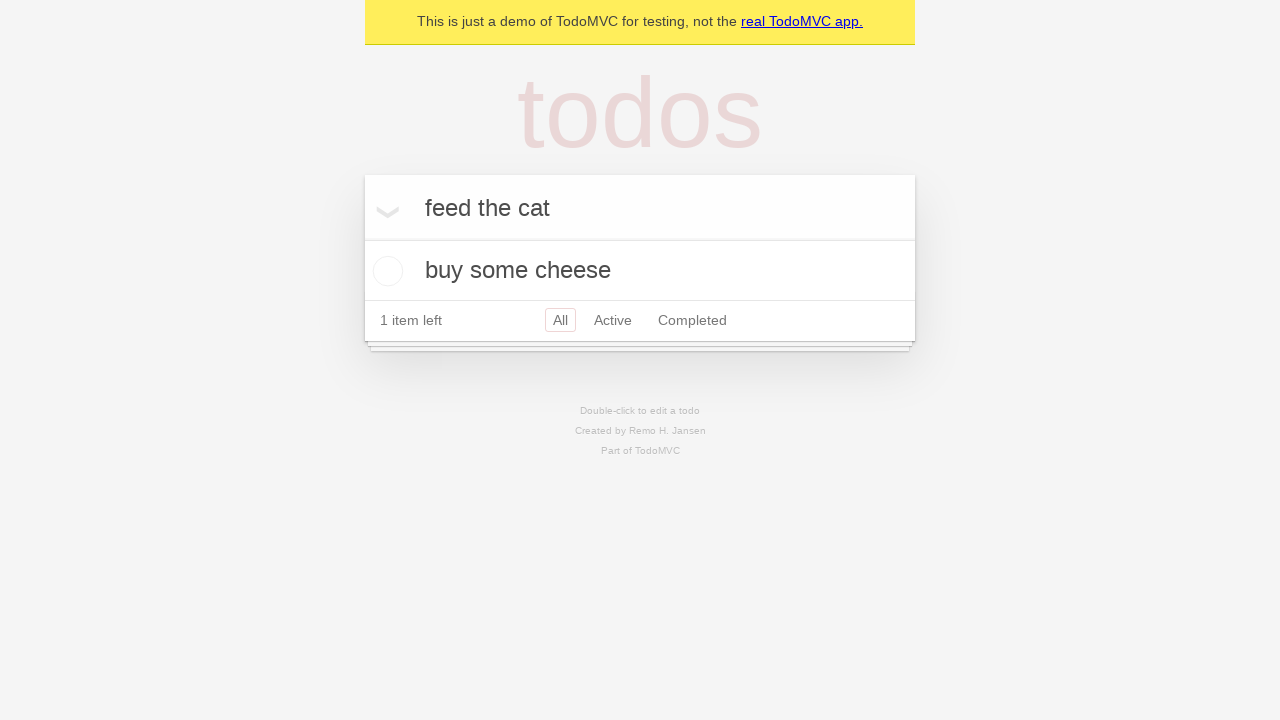

Pressed Enter to create second todo item on internal:attr=[placeholder="What needs to be done?"i]
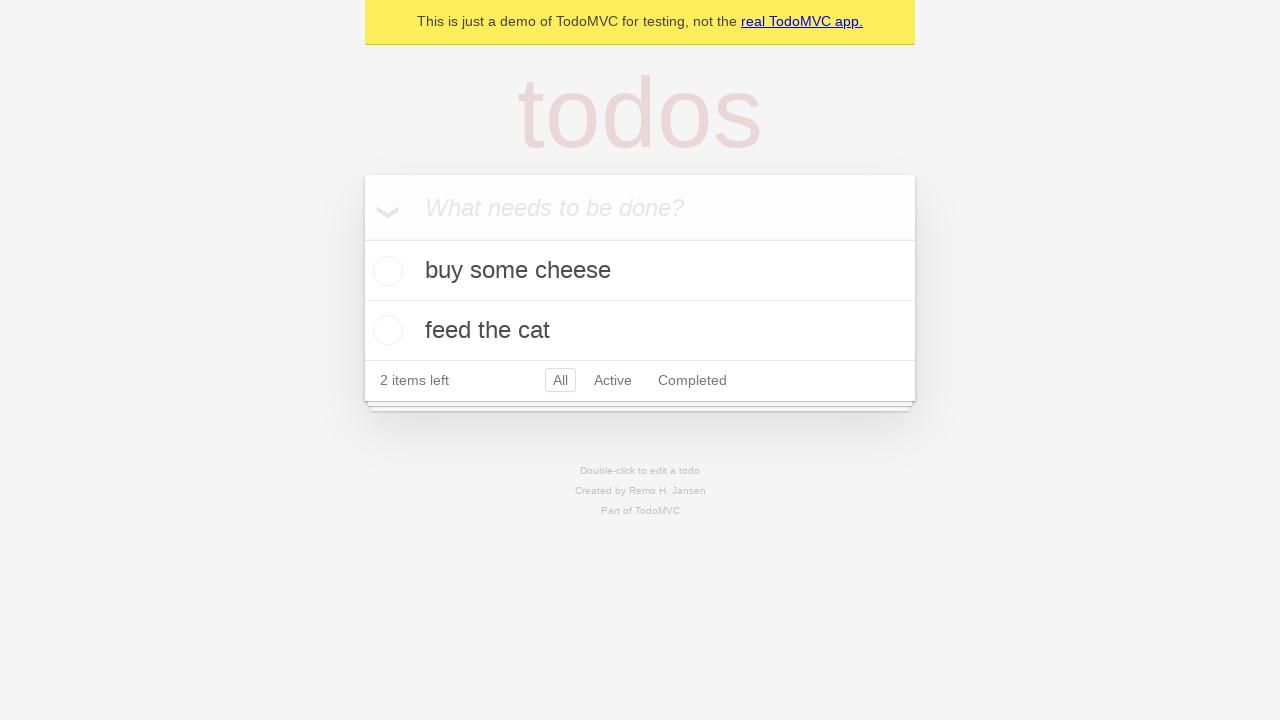

Filled todo input with 'book a doctors appointment' on internal:attr=[placeholder="What needs to be done?"i]
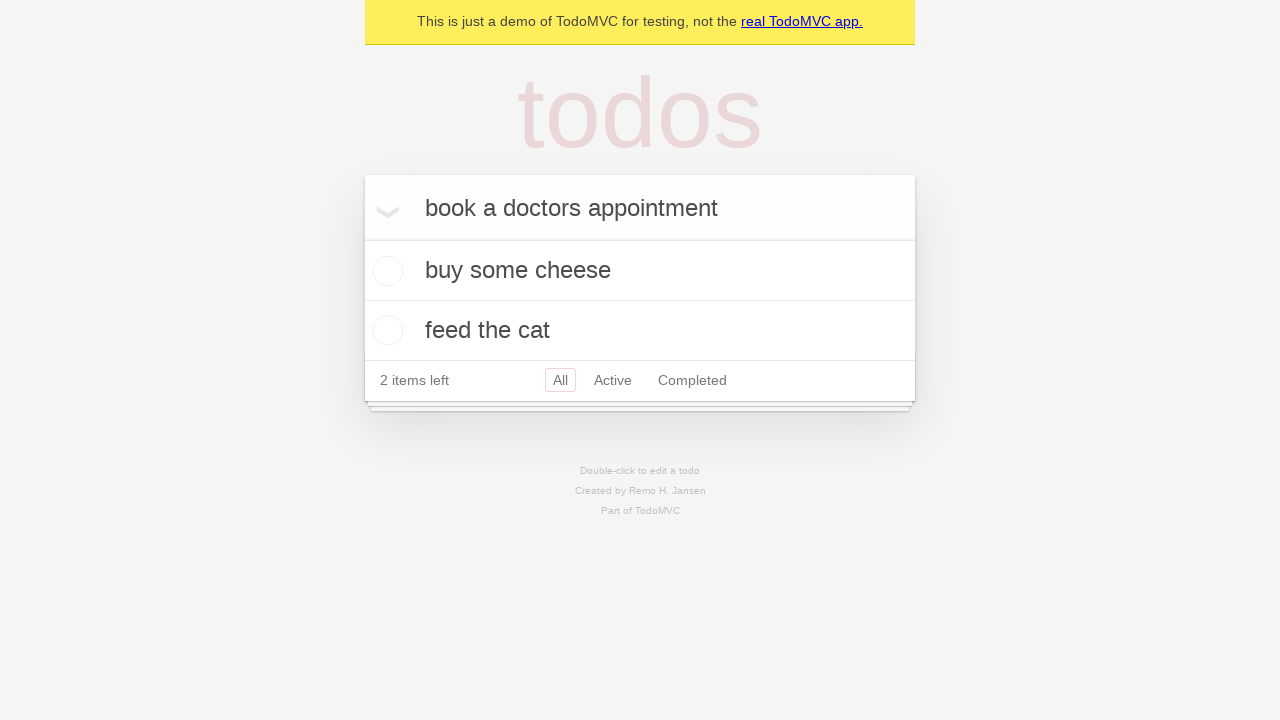

Pressed Enter to create third todo item on internal:attr=[placeholder="What needs to be done?"i]
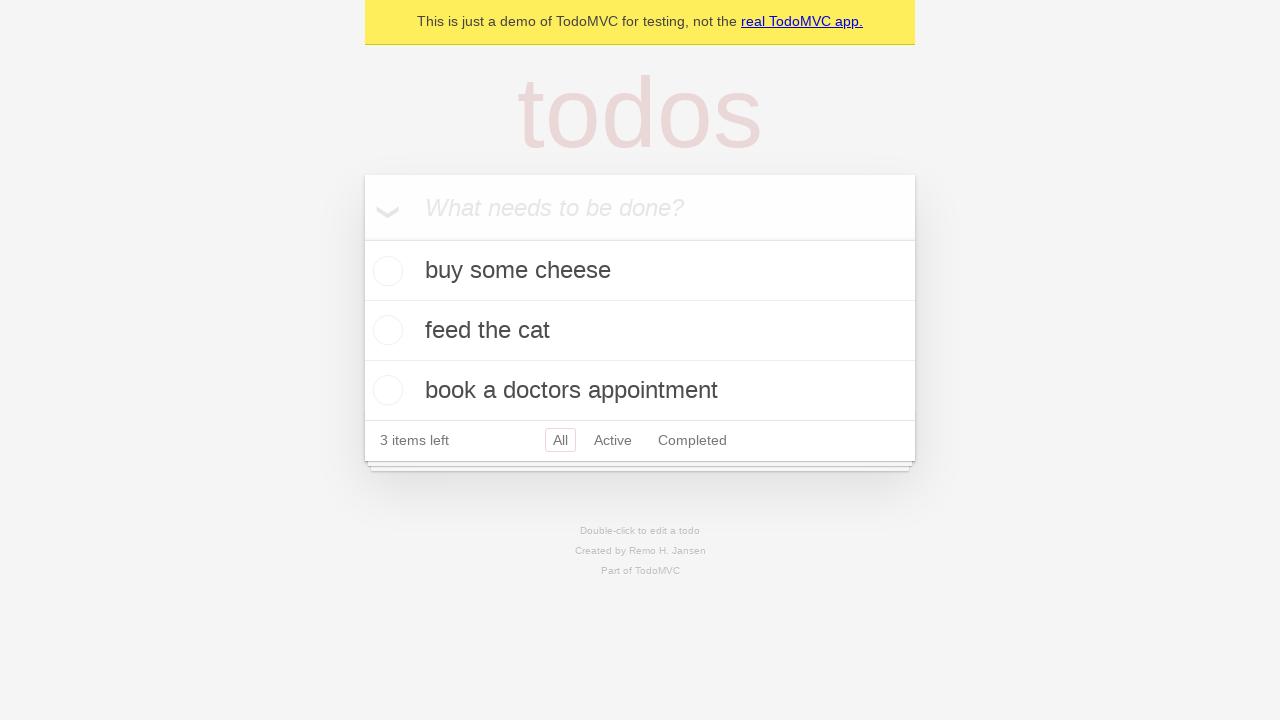

Waited for all three todo items to be created
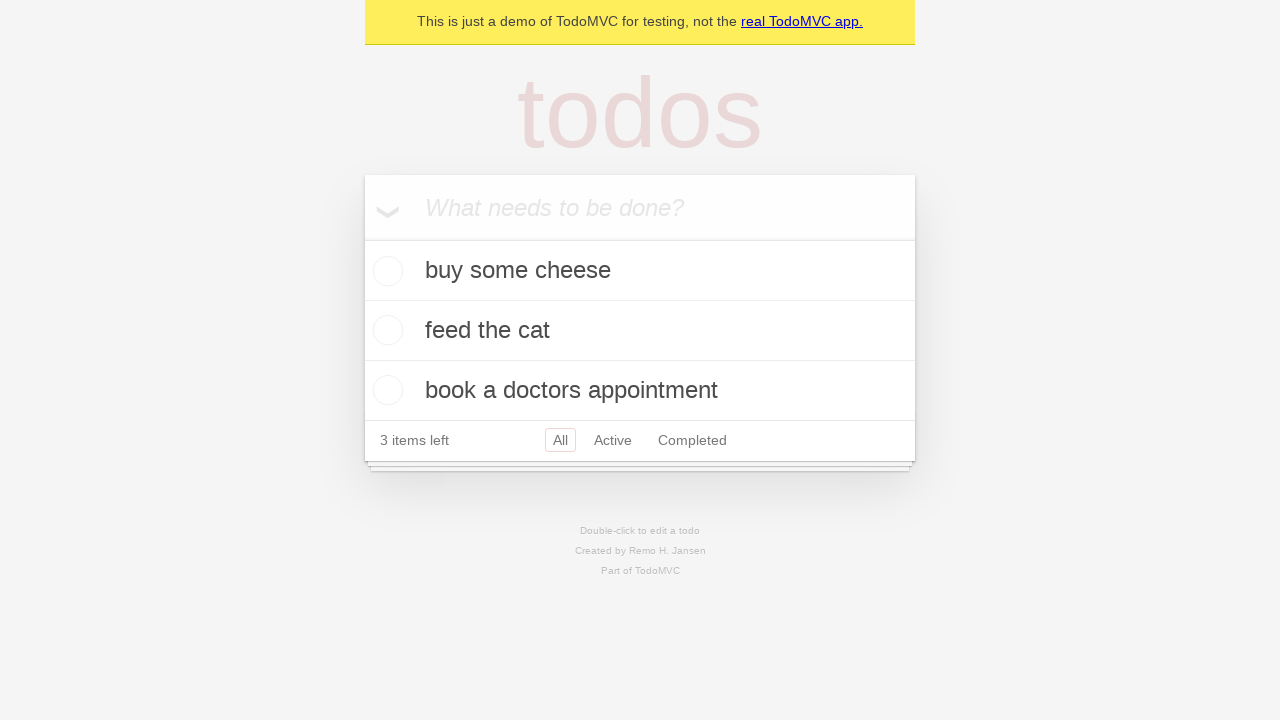

Checked the second todo item as completed at (385, 330) on internal:testid=[data-testid="todo-item"s] >> nth=1 >> internal:role=checkbox
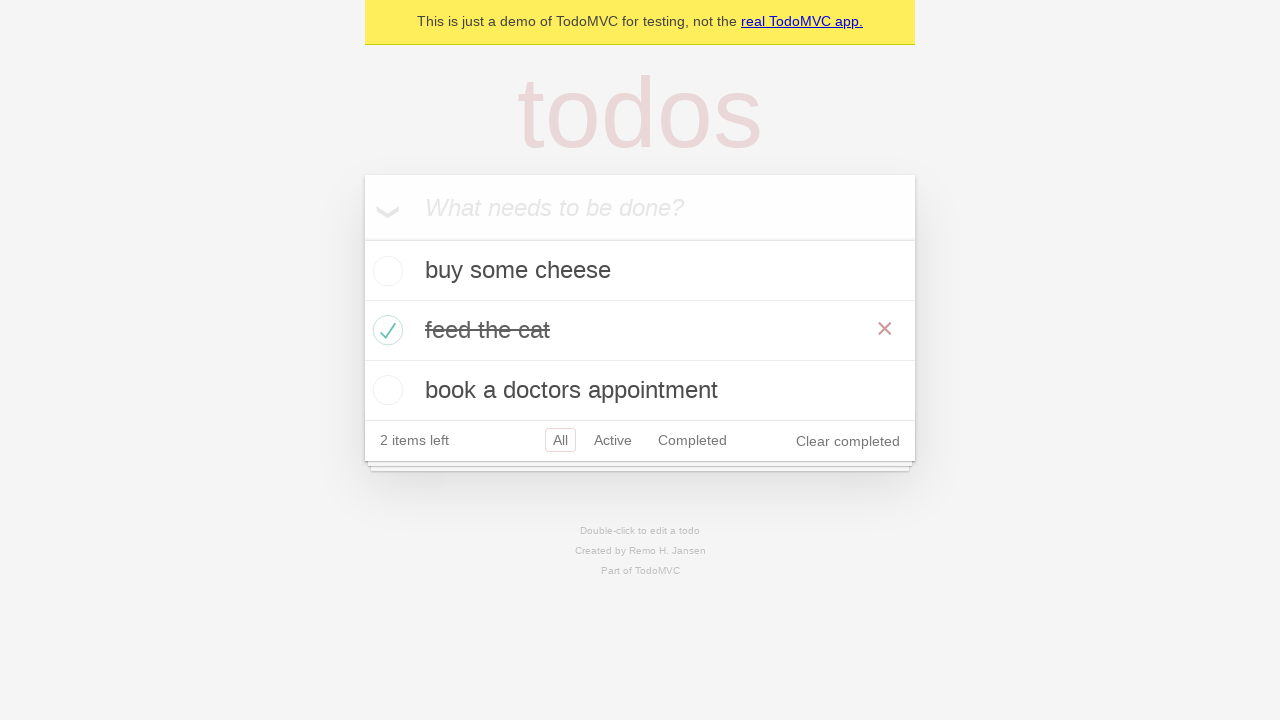

Clicked Active filter to display only active items at (613, 440) on internal:role=link[name="Active"i]
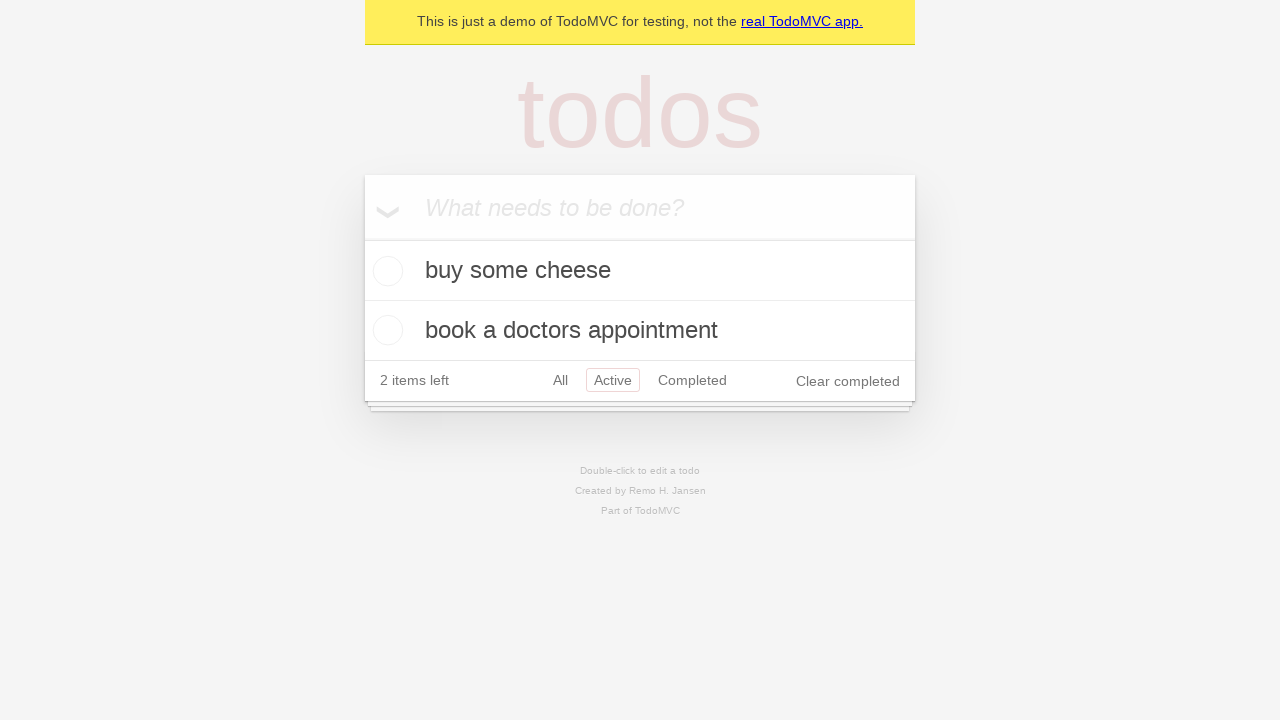

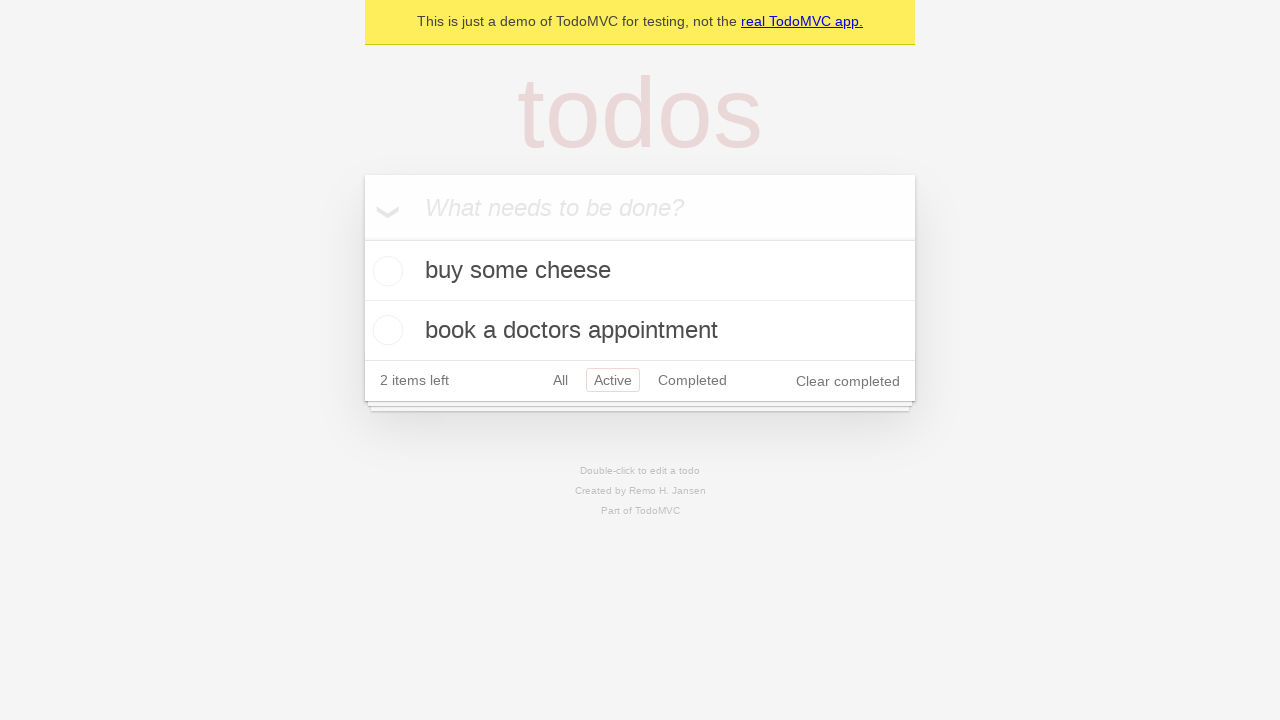